Tests iframe functionality by navigating to the frames page, clicking the iFrame link, switching to the iframe, and verifying the default content text is displayed.

Starting URL: https://the-internet.herokuapp.com/frames

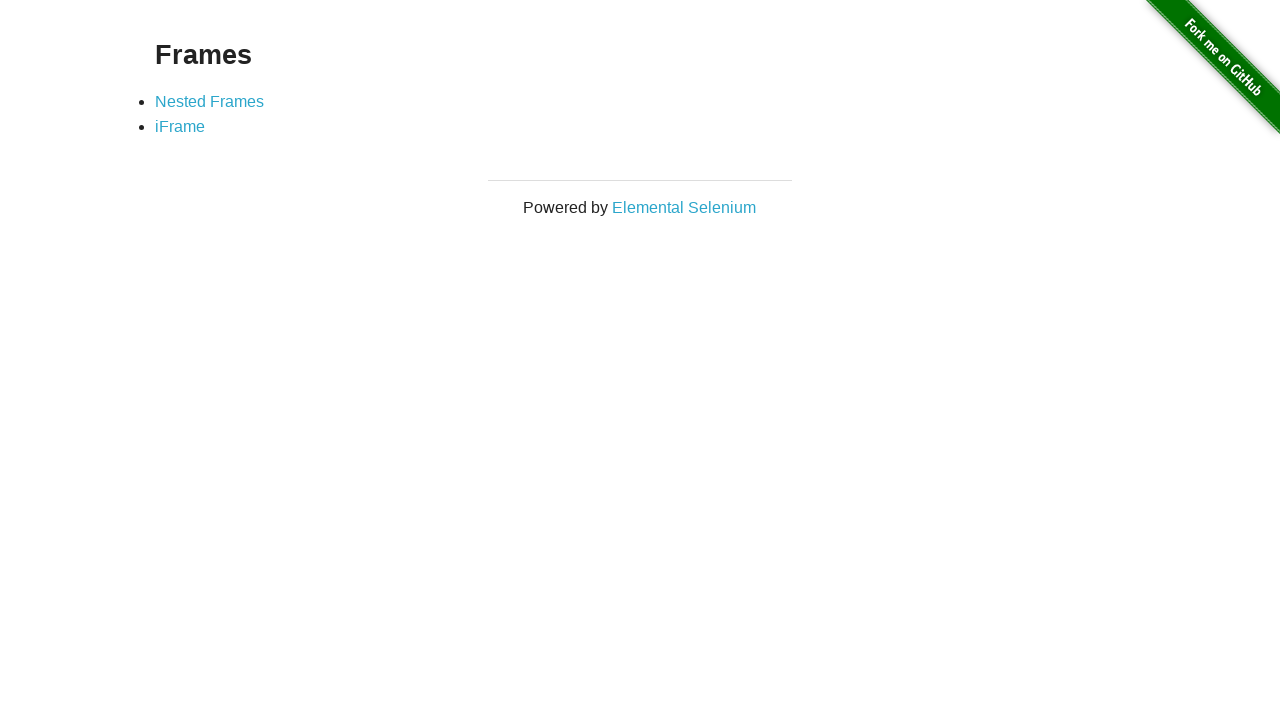

Clicked on the iFrame link at (180, 127) on xpath=//a[text()='iFrame']
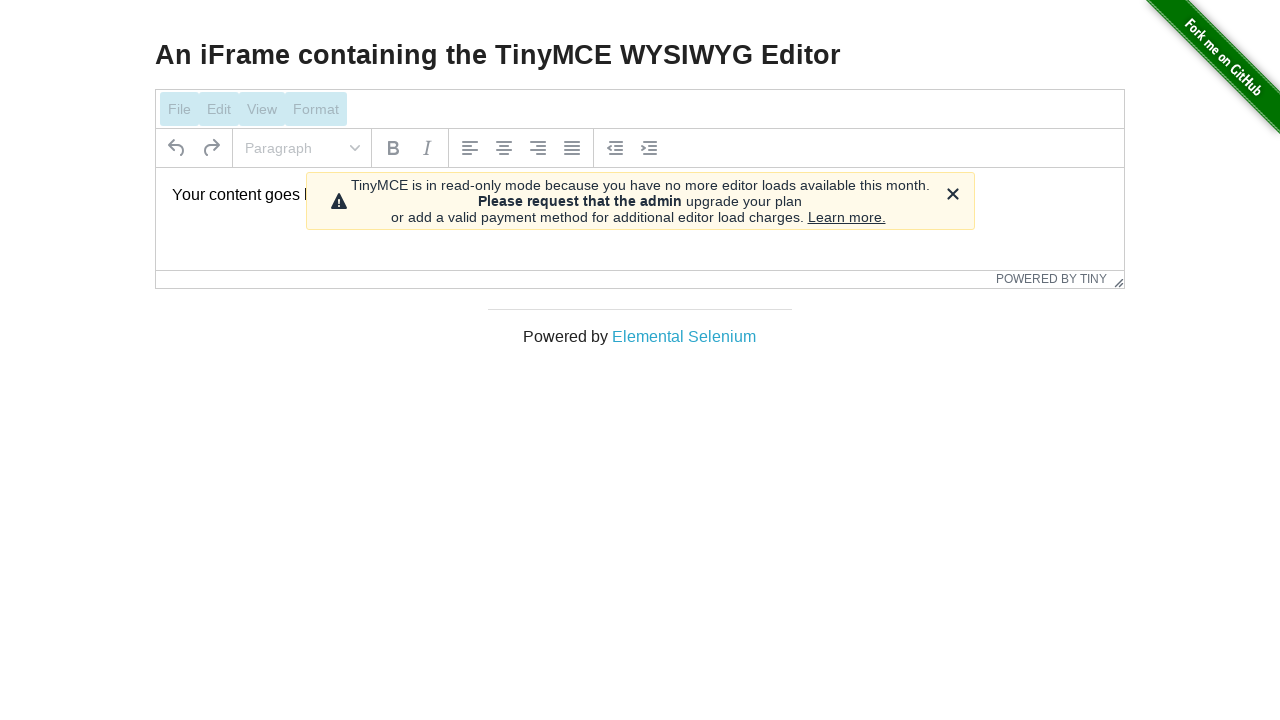

Iframe loaded and selector #mce_0_ifr is visible
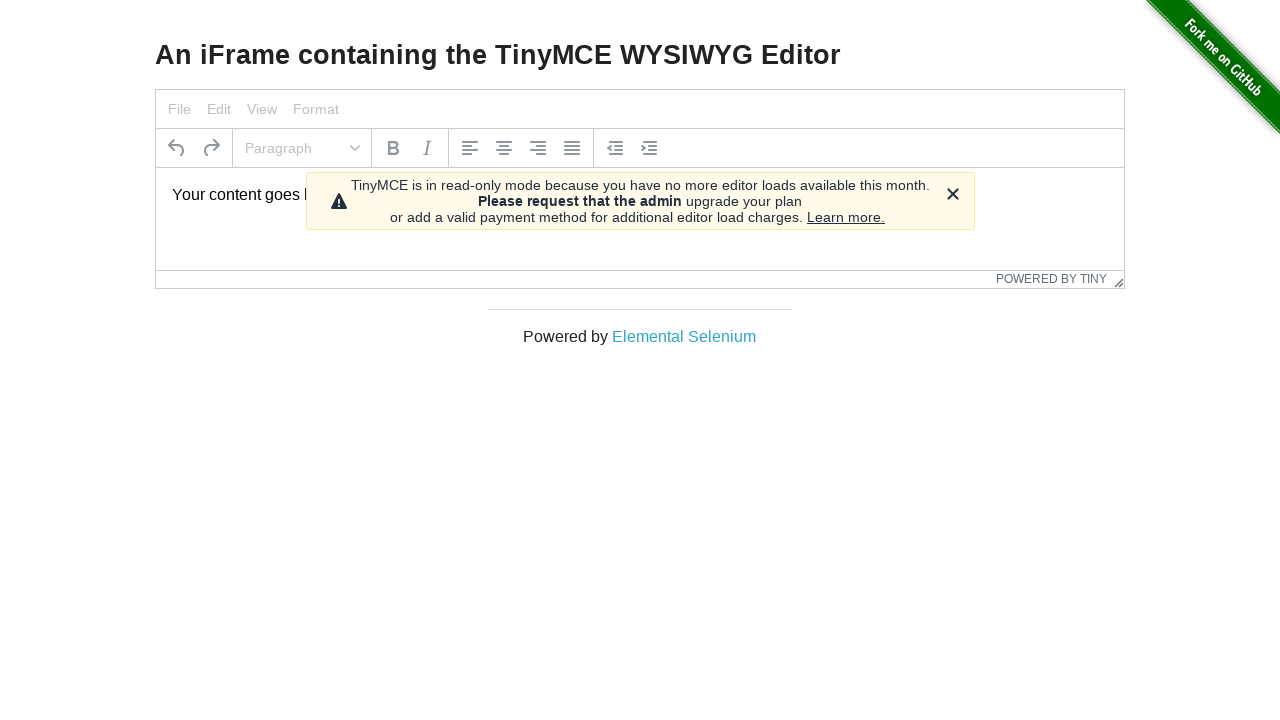

Switched to iframe with locator #mce_0_ifr
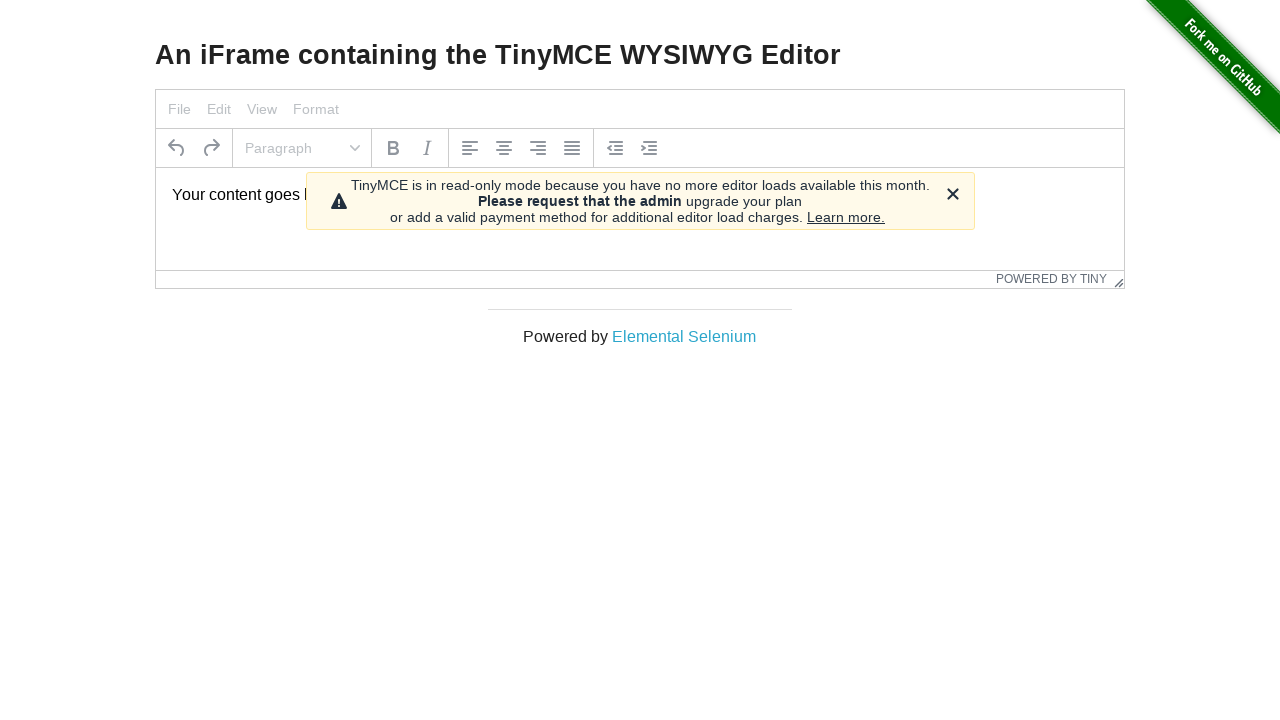

Default content text 'Your content goes here.' is visible in iframe
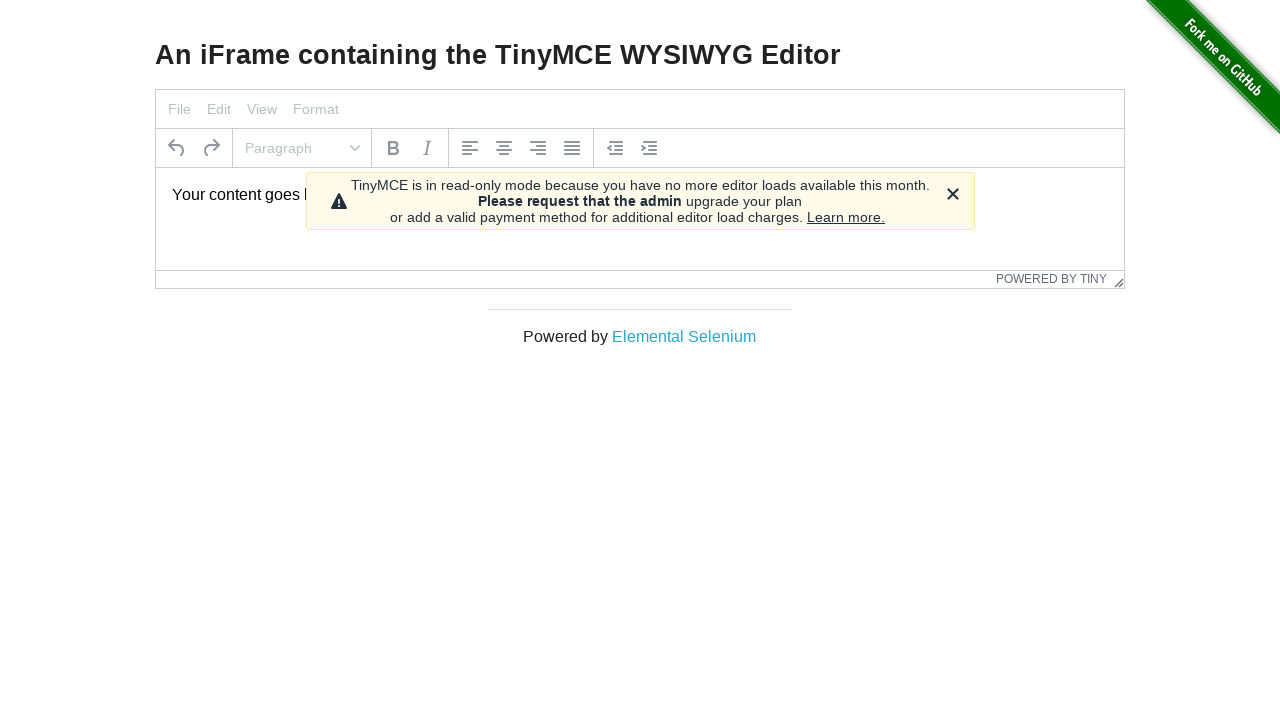

Retrieved text content from iframe: 'Your content goes here.'
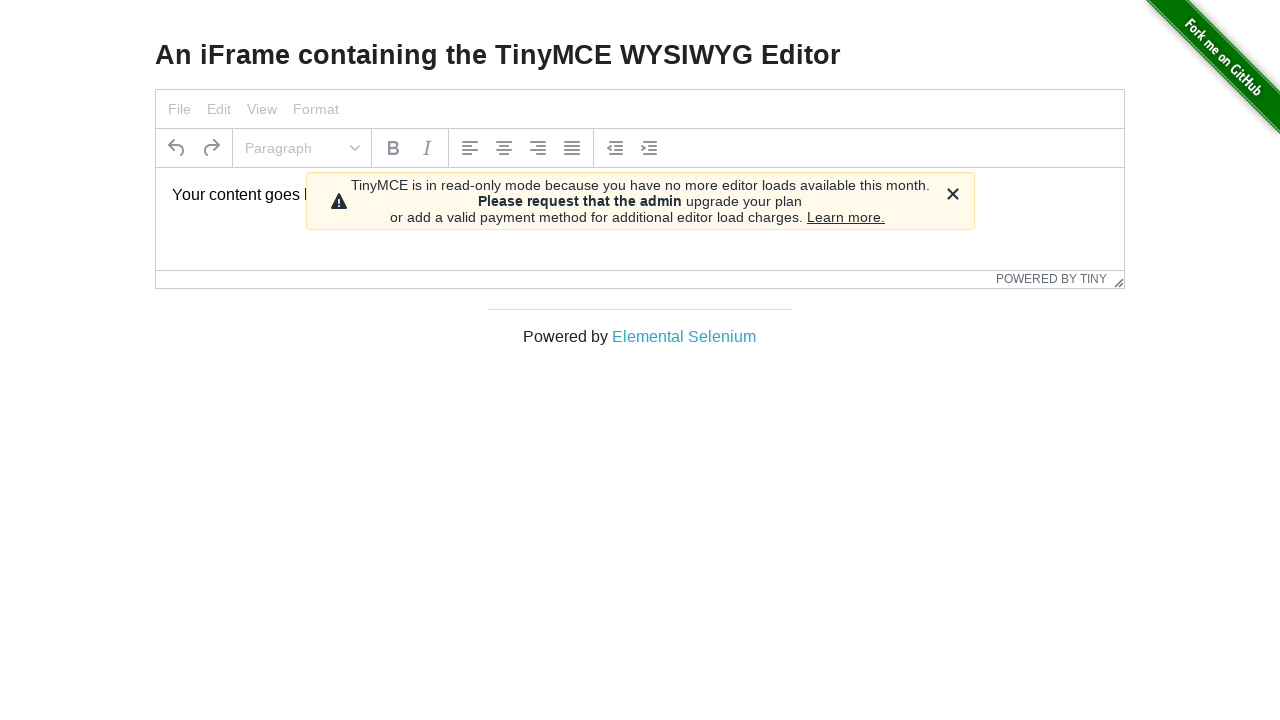

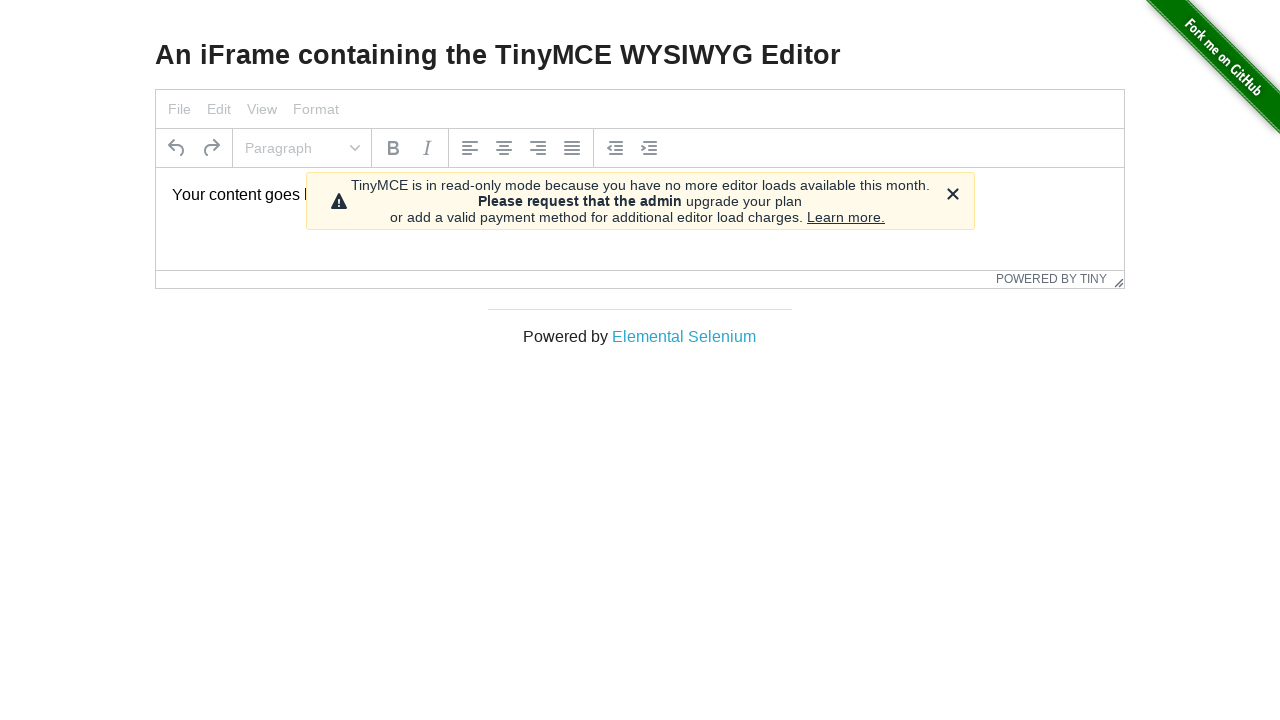